Tests the add-to-cart functionality on an e-commerce demo site by clicking the add to cart button for a product and verifying the product appears in the cart panel.

Starting URL: https://bstackdemo.com/

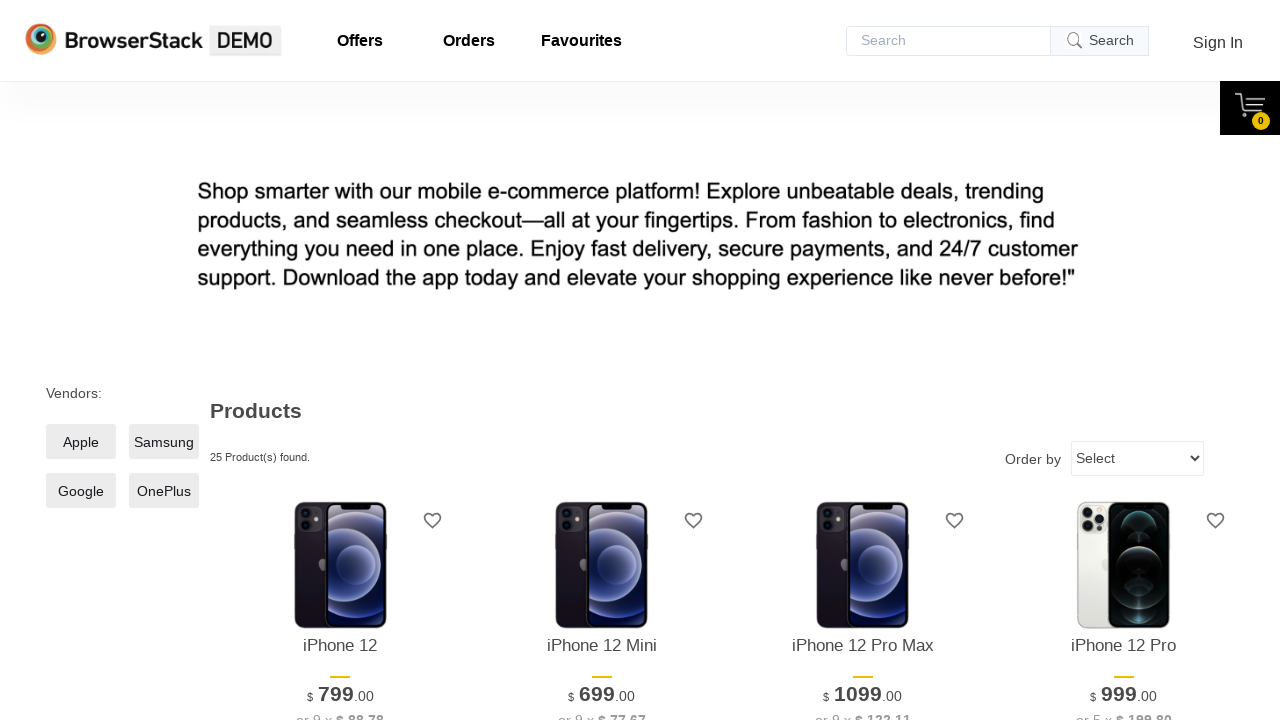

Page loaded with title 'StackDemo'
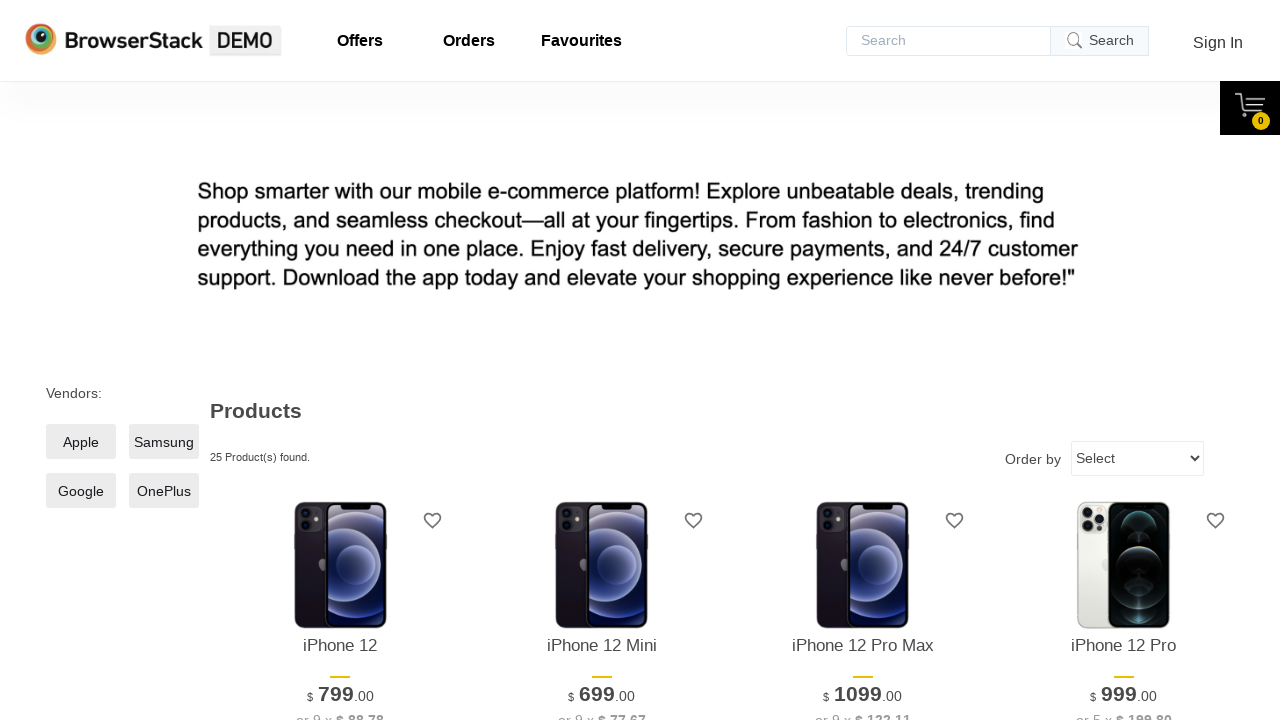

Retrieved first product name: iPhone 12
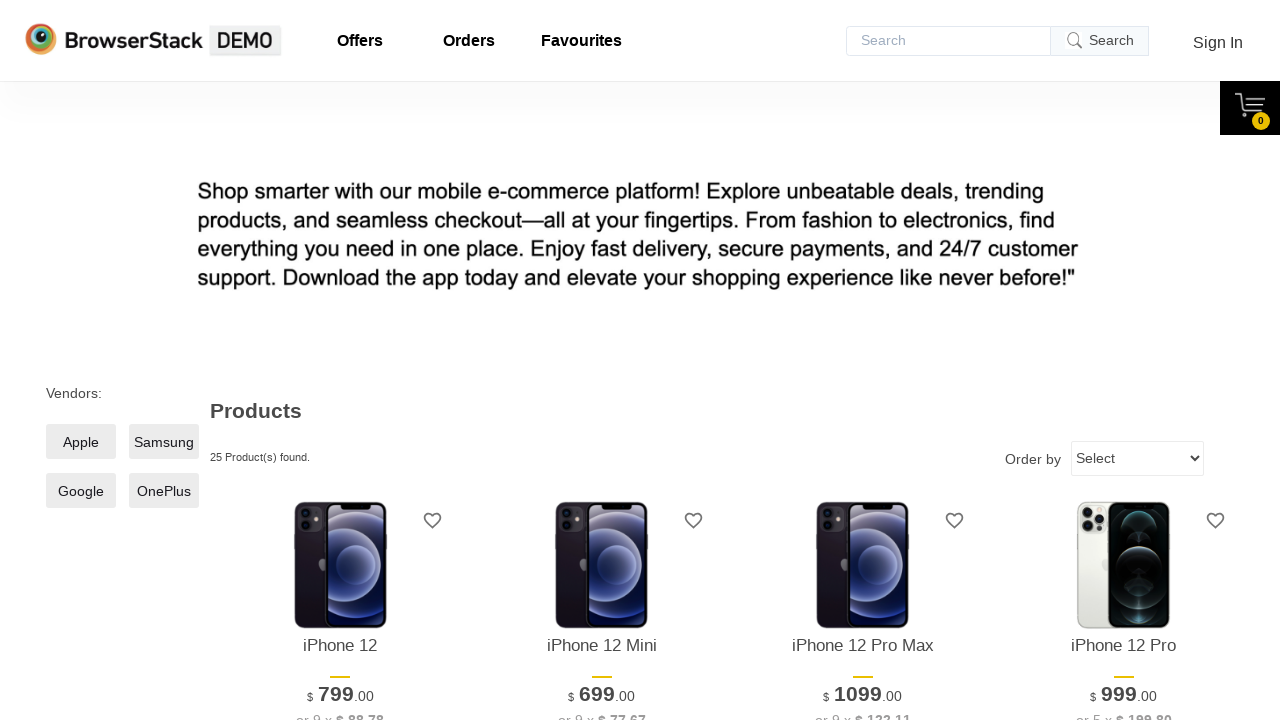

Clicked 'Add to cart' button for first product at (340, 361) on xpath=//*[@id='1']/div[4]
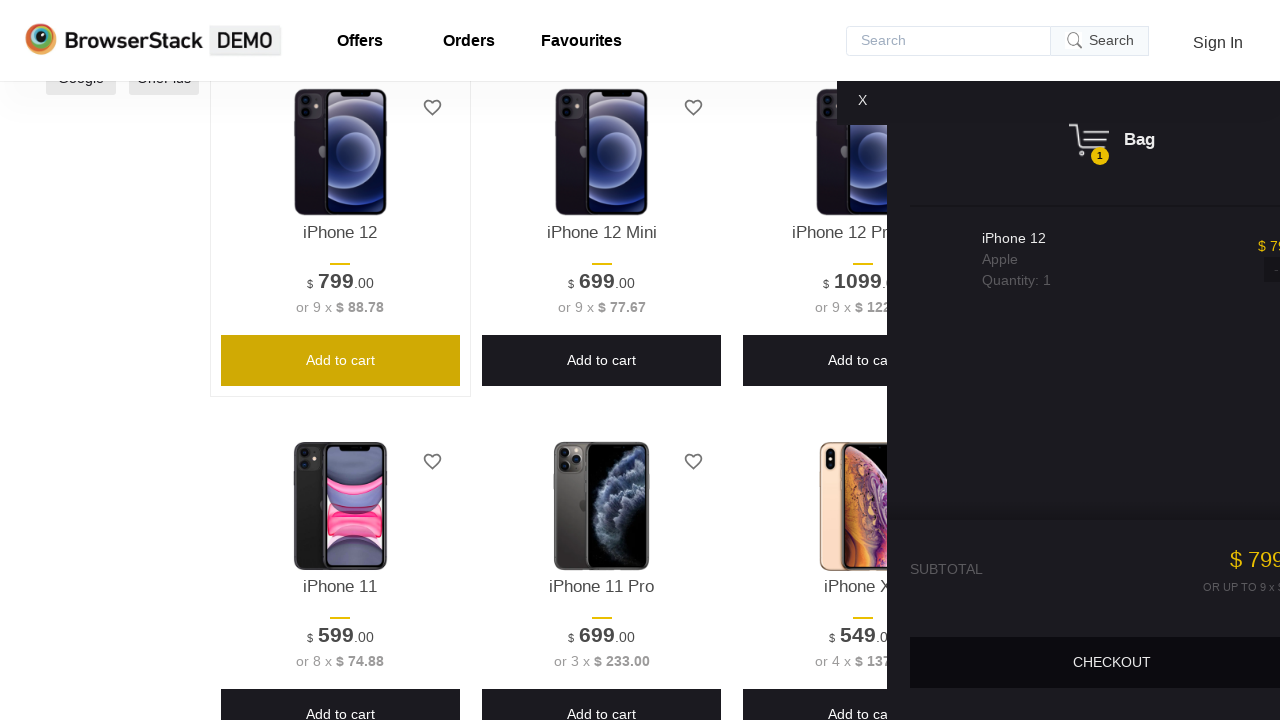

Cart panel became visible
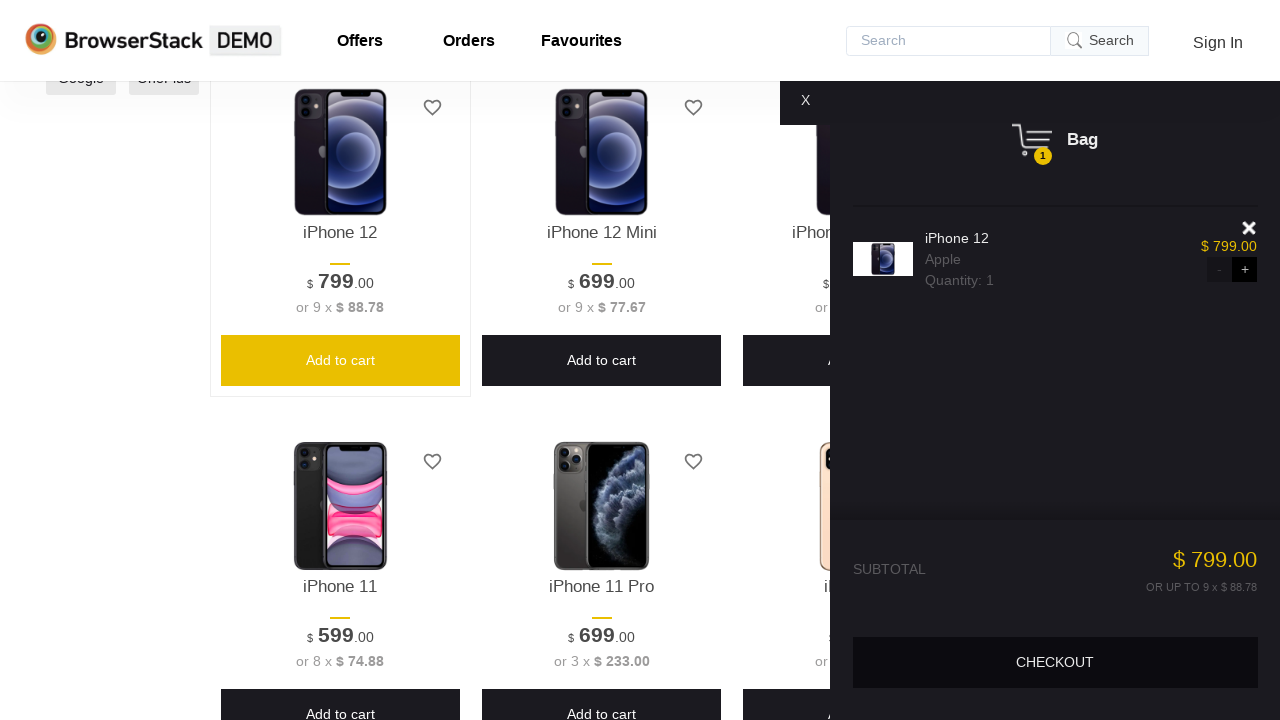

Retrieved product name from cart: iPhone 12
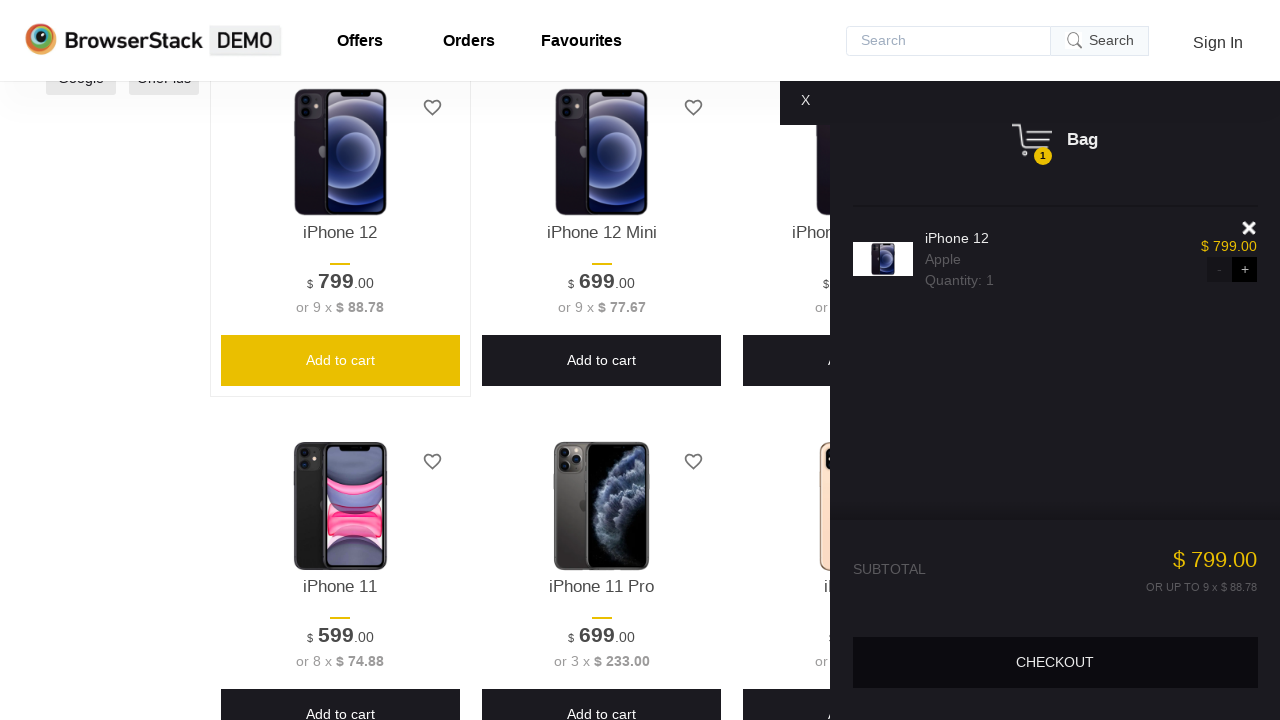

Verified product in cart matches original product: iPhone 12
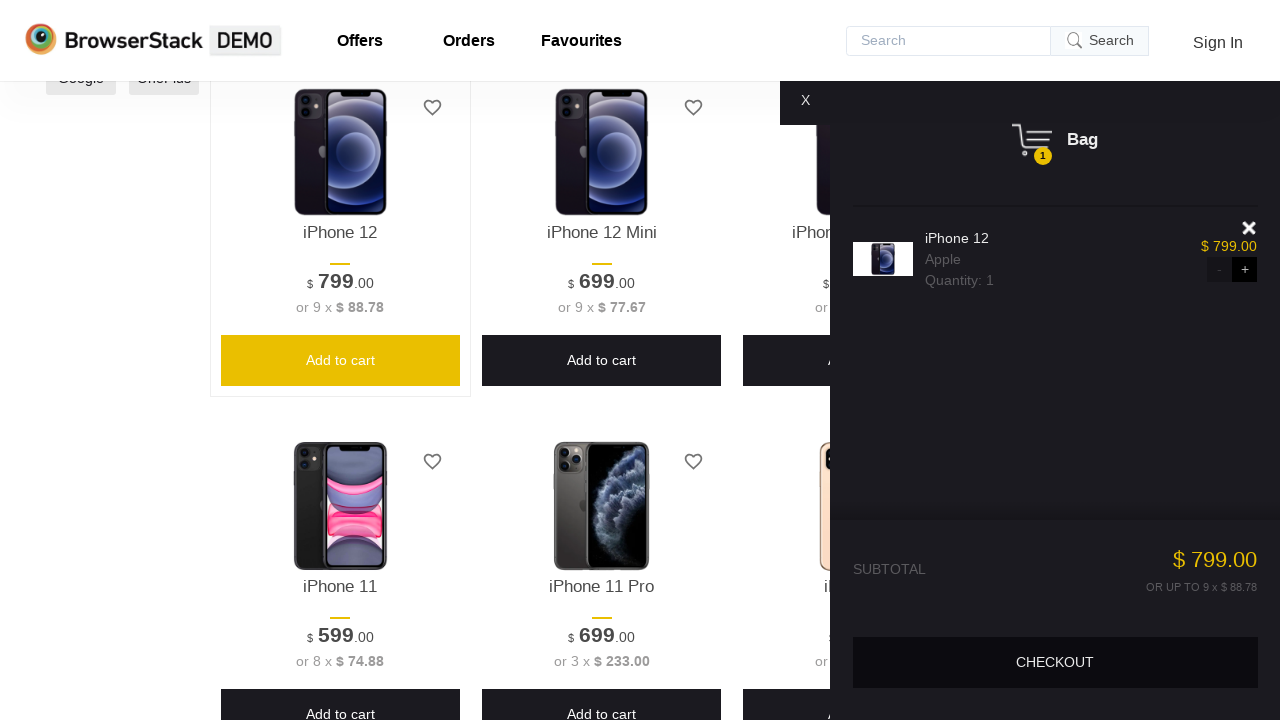

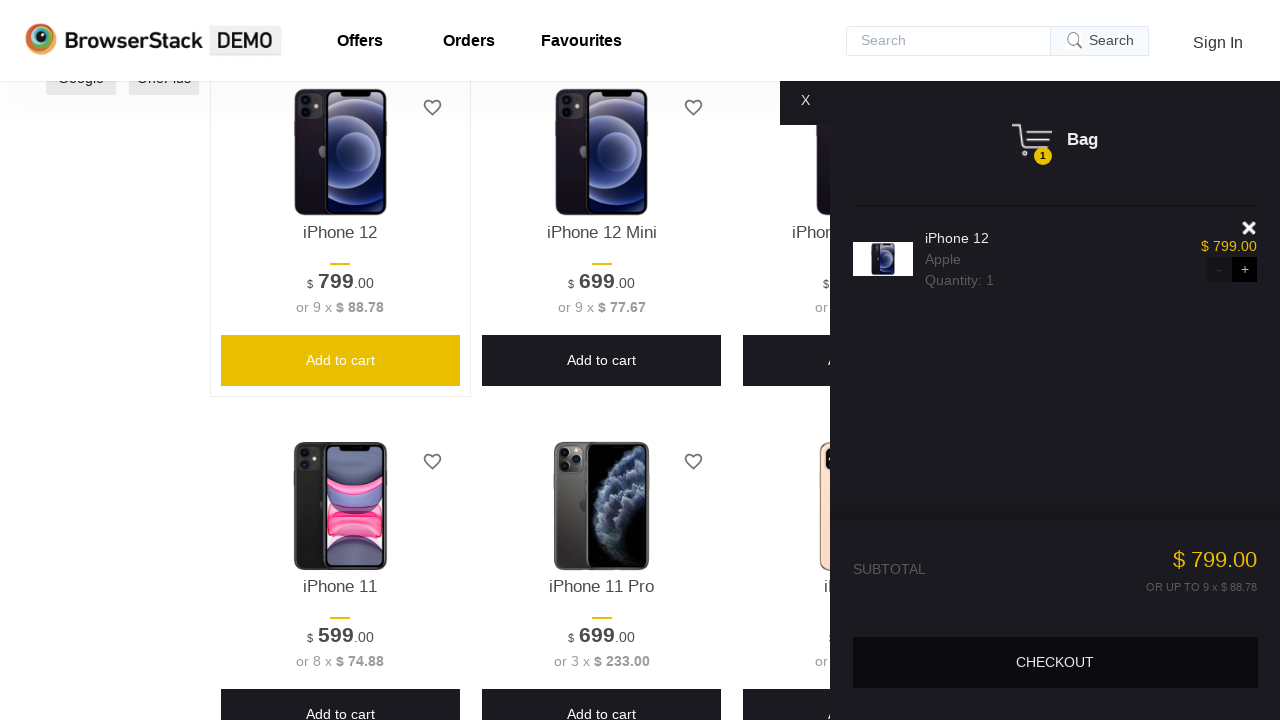